Tests complex table interaction by clicking the edit button for a specific user (John Doe) in a table using XPath

Starting URL: https://obstaclecourse.tricentis.com/Obstacles/92248

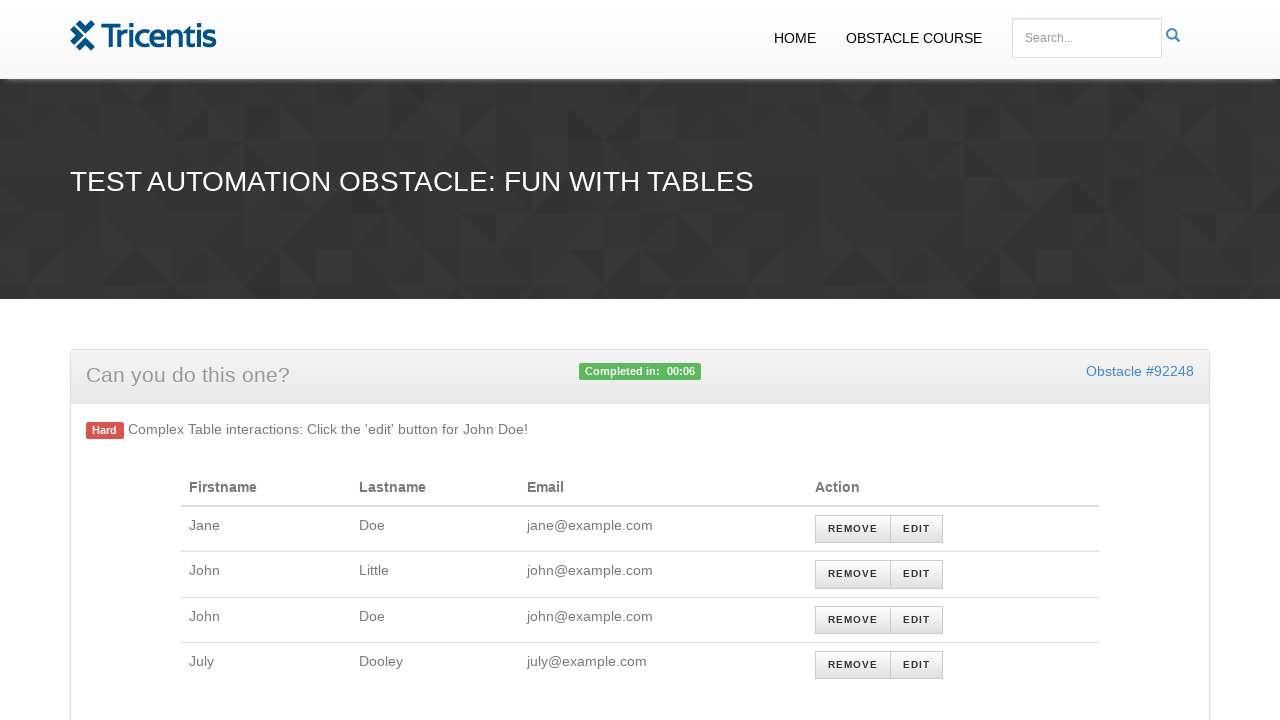

Clicked edit button for John Doe in table using XPath at (917, 620) on xpath=//tr//td[text()='John']//following-sibling::td[text()='Doe']//following::b
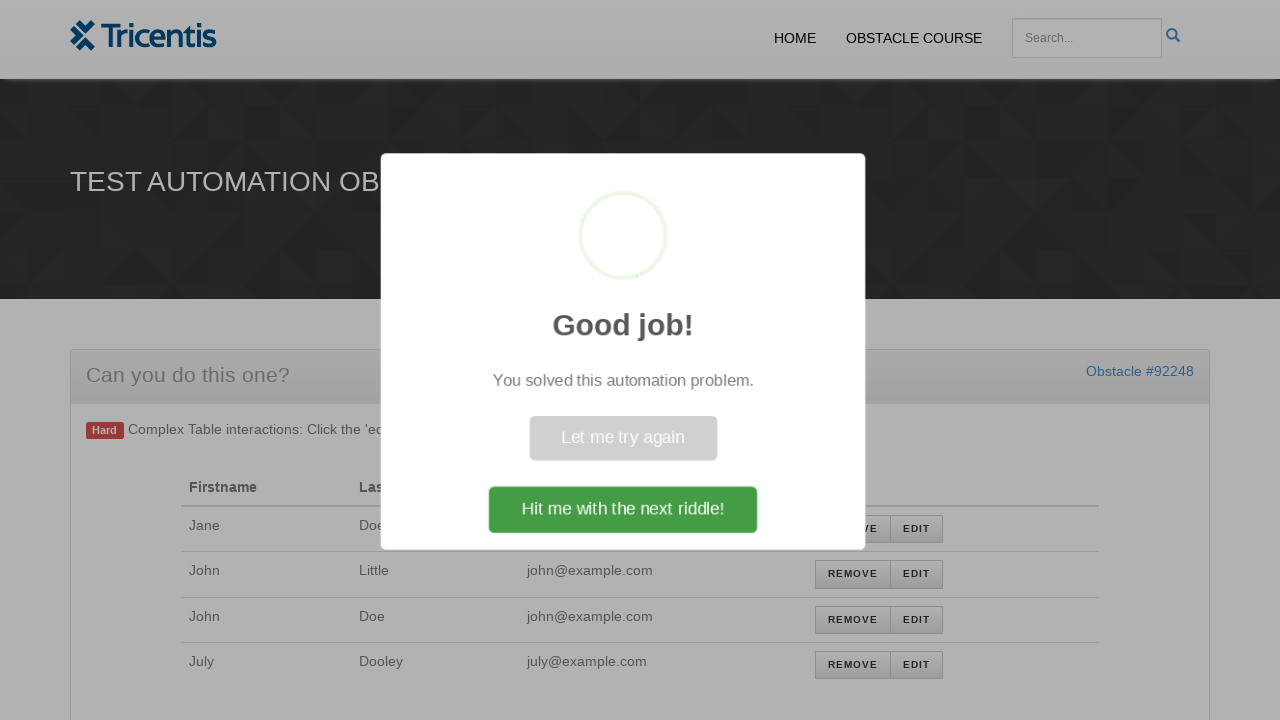

Success popup appeared
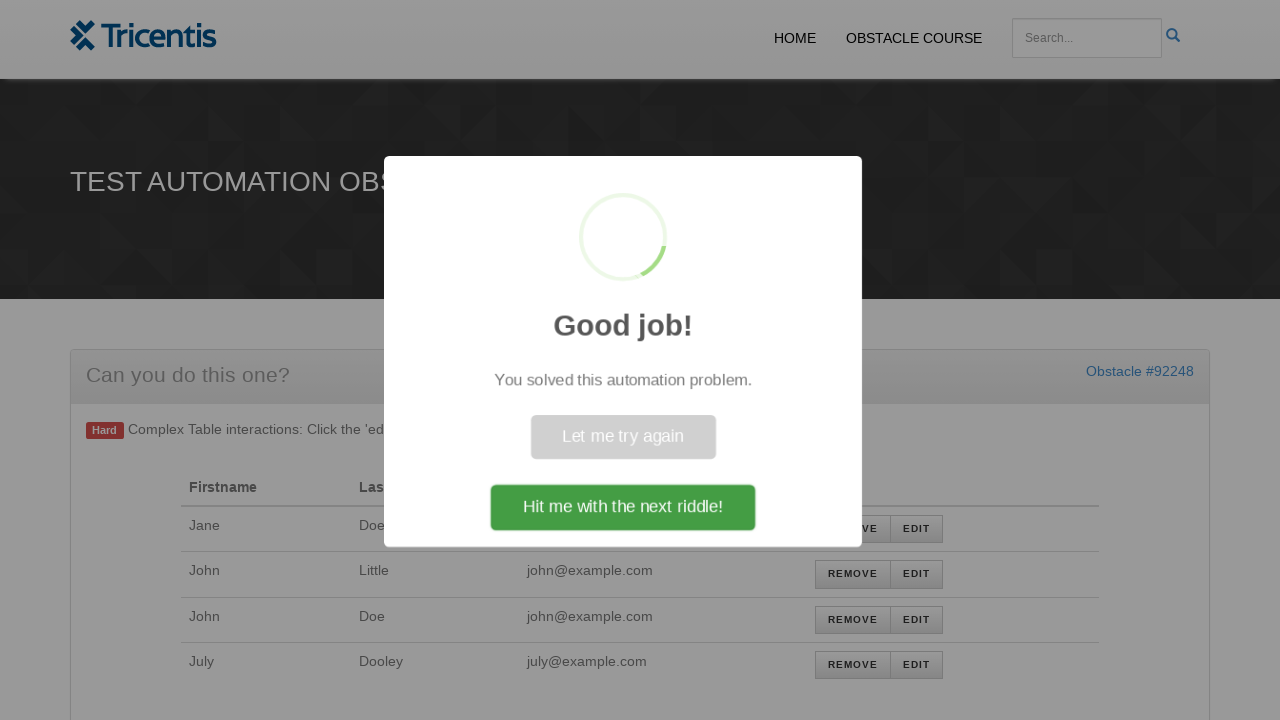

Clicked cancel button to stay on page at (623, 437) on .cancel
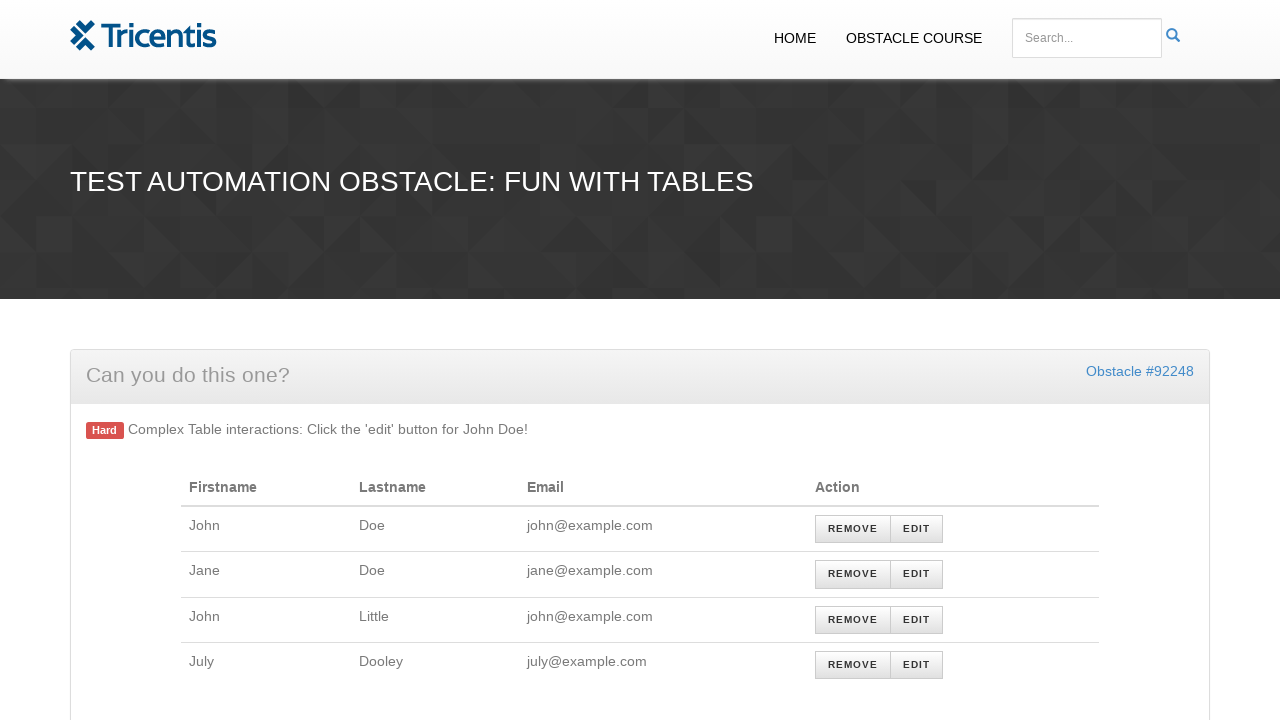

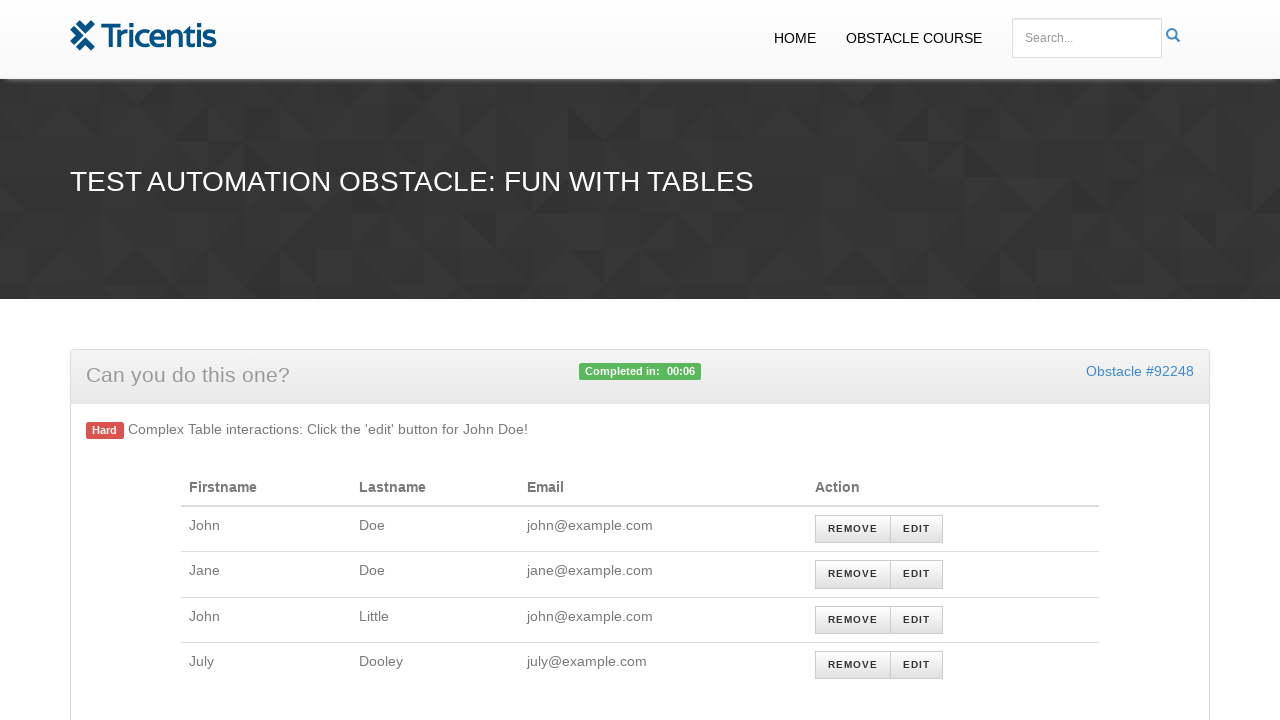